Tests checkbox functionality by verifying a checkbox is initially unchecked, clicking it, and verifying it becomes checked.

Starting URL: https://rahulshettyacademy.com/AutomationPractice/

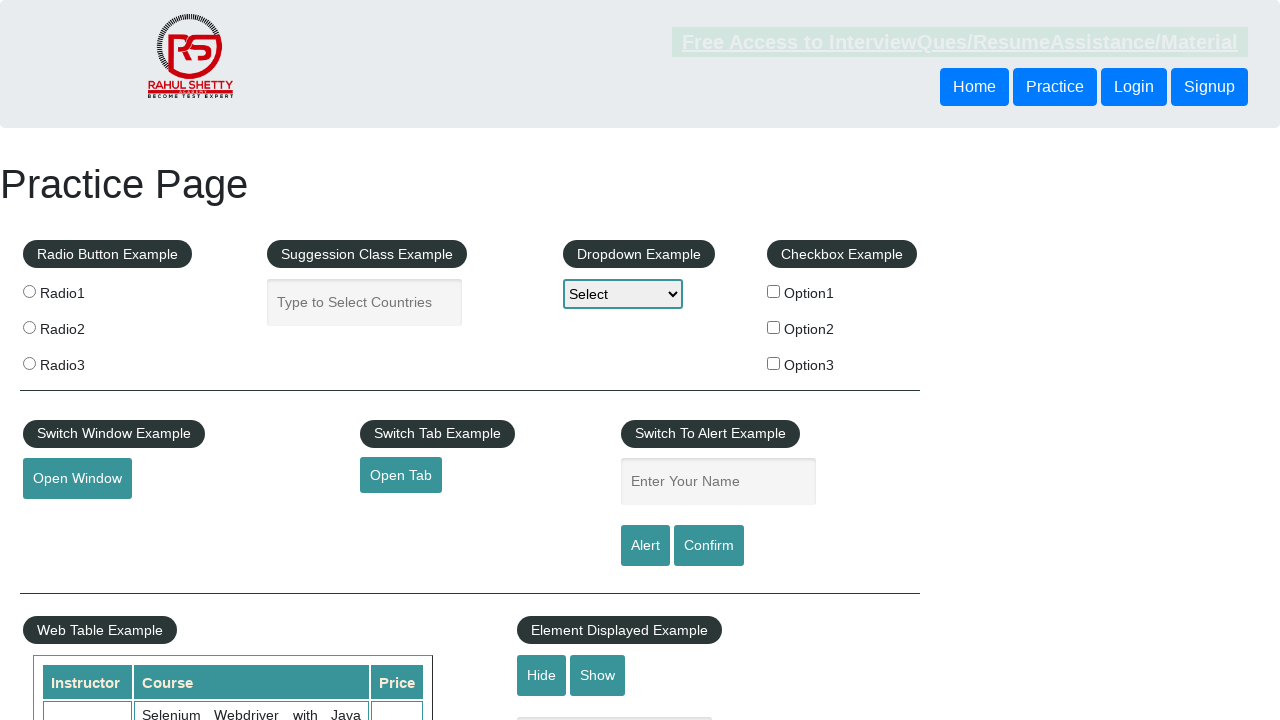

Located checkbox element with ID 'checkBoxOption1'
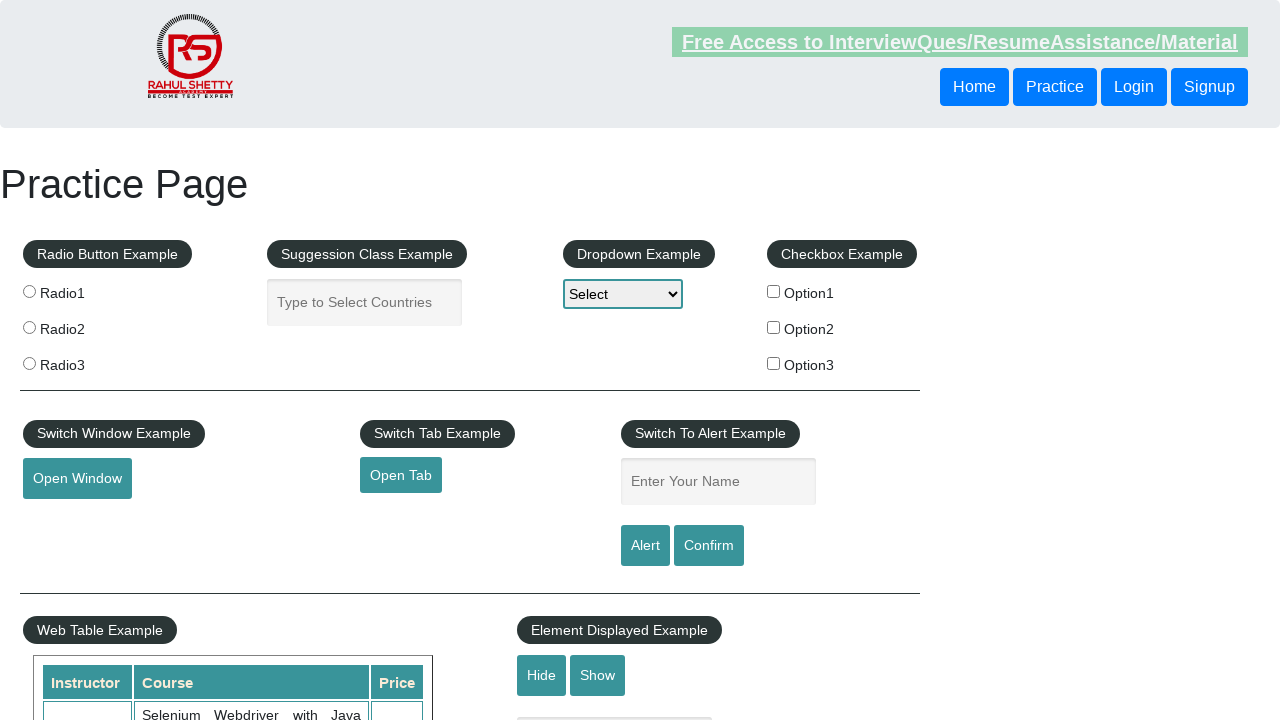

Verified checkbox is initially unchecked
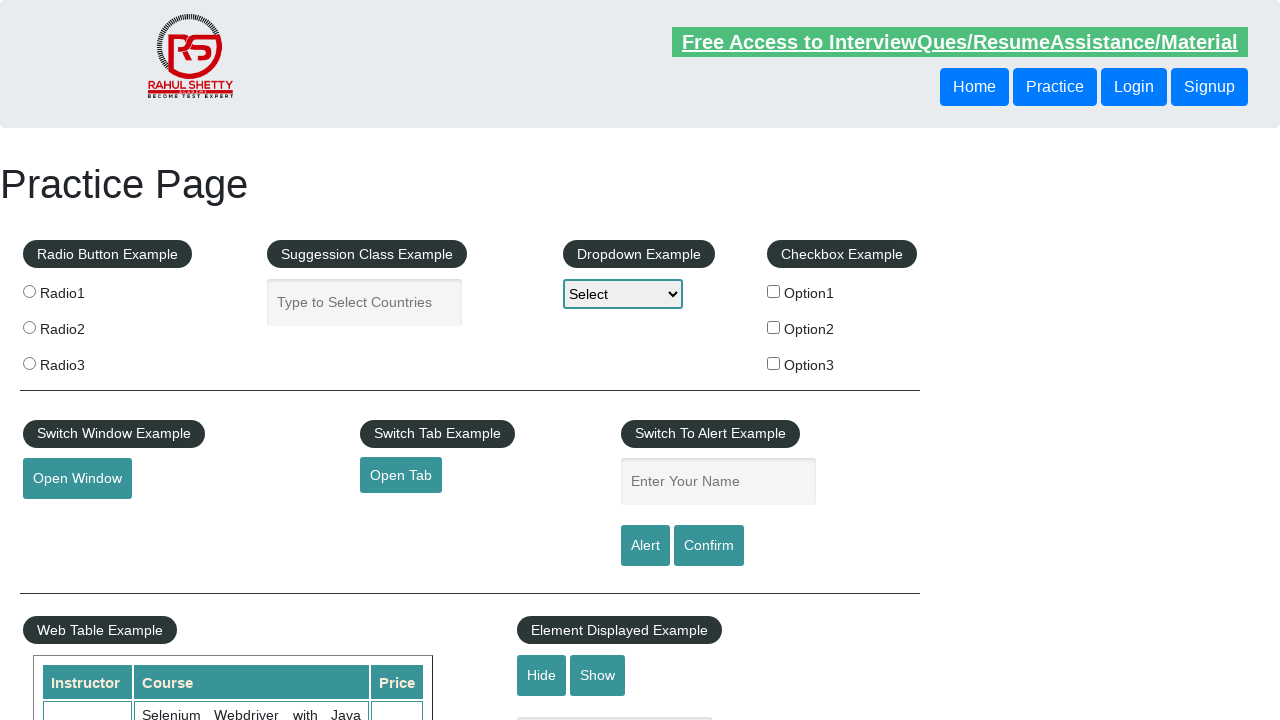

Clicked checkbox to select it at (774, 291) on #checkBoxOption1
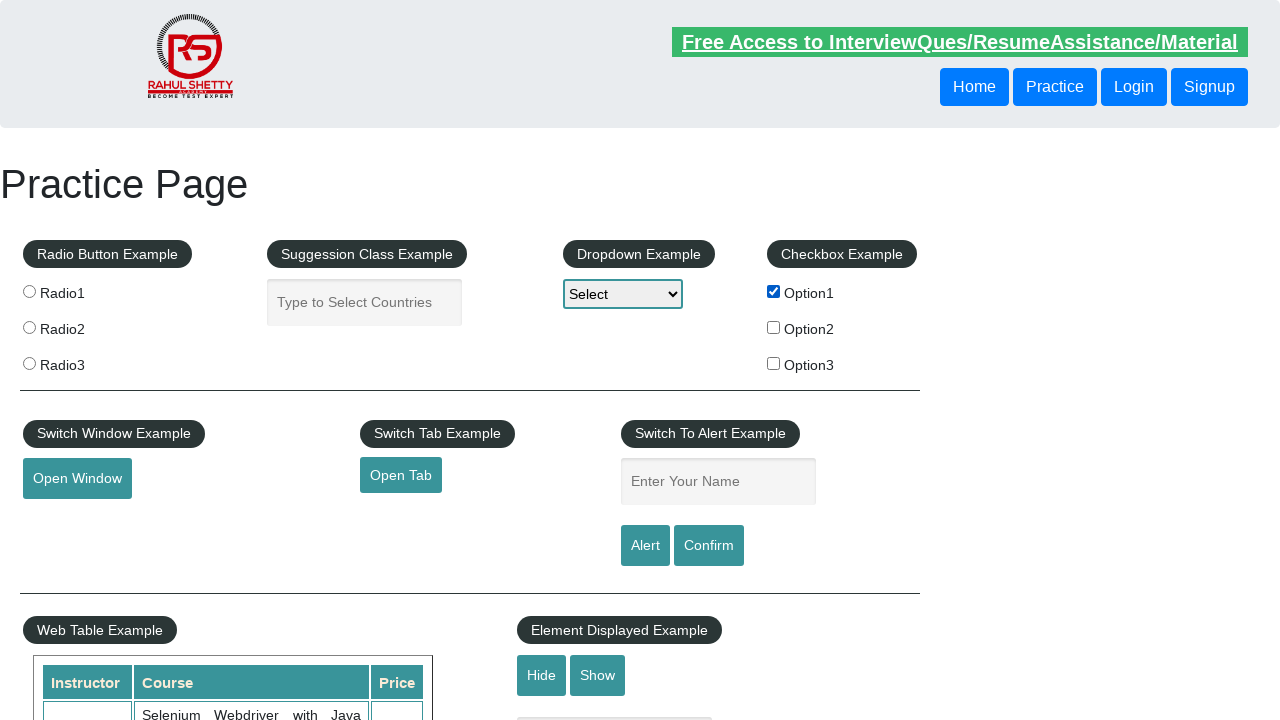

Waited 2000ms for checkbox state to update
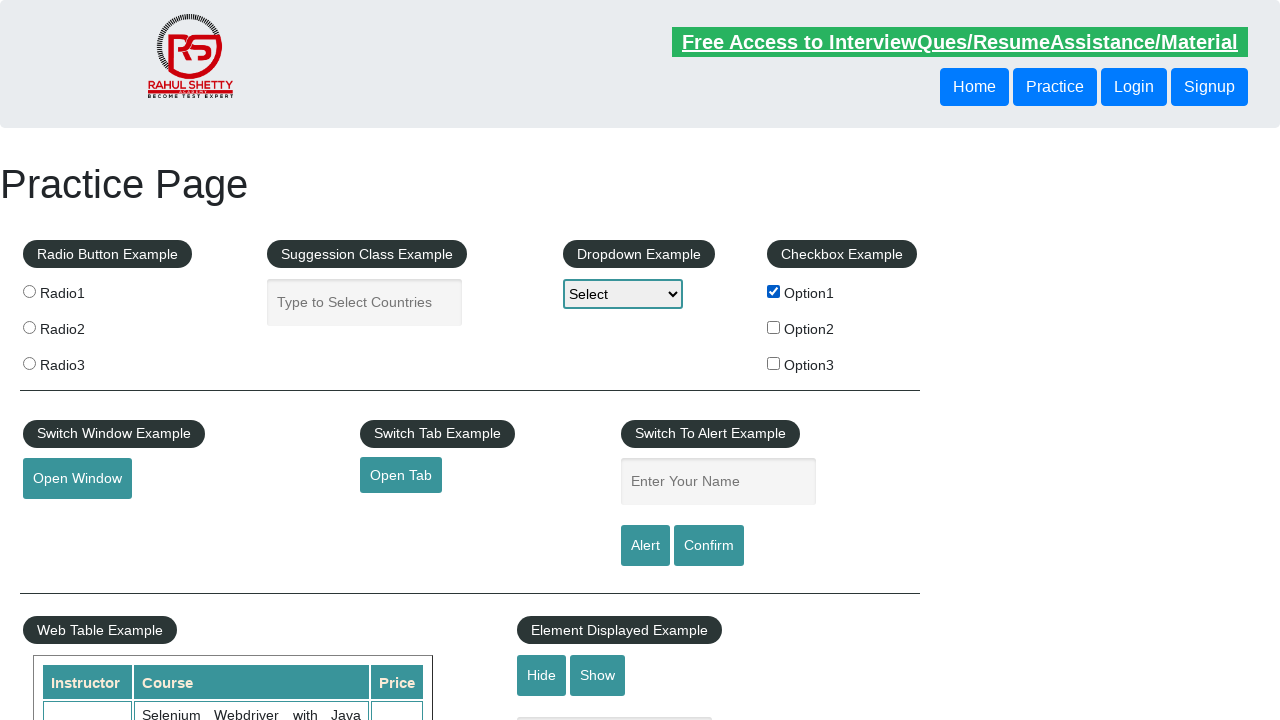

Verified checkbox is now checked after clicking
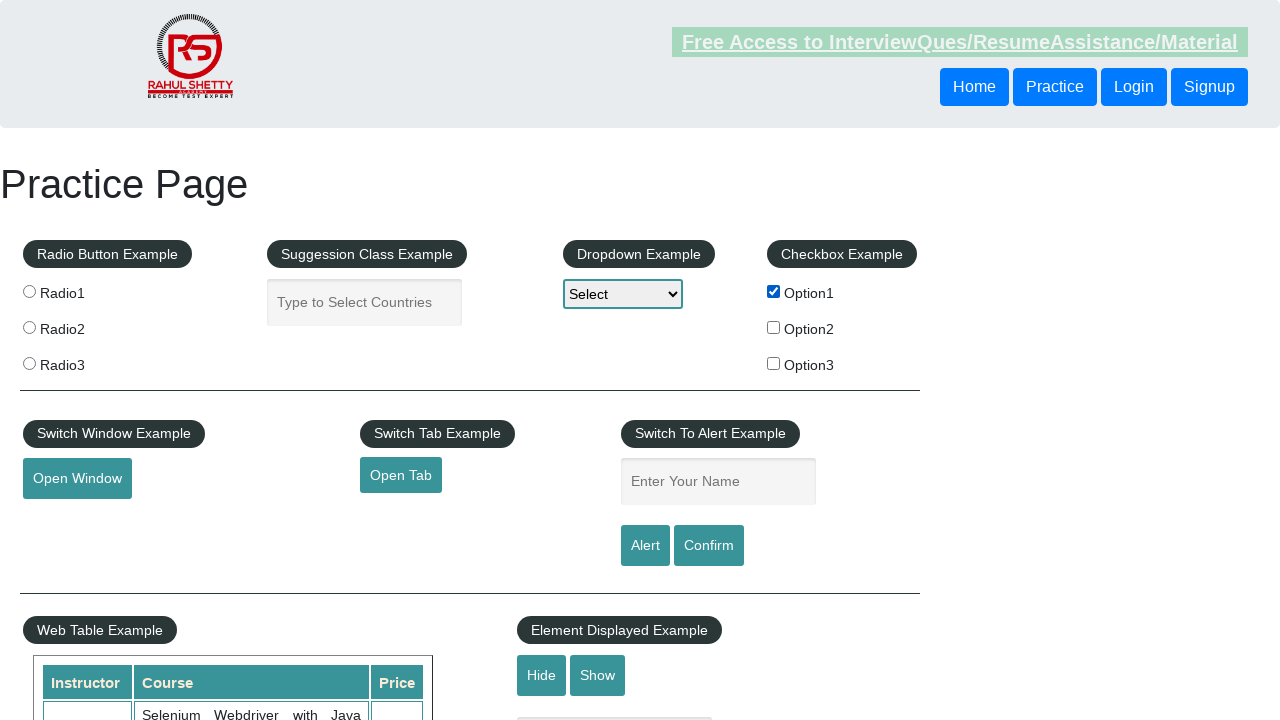

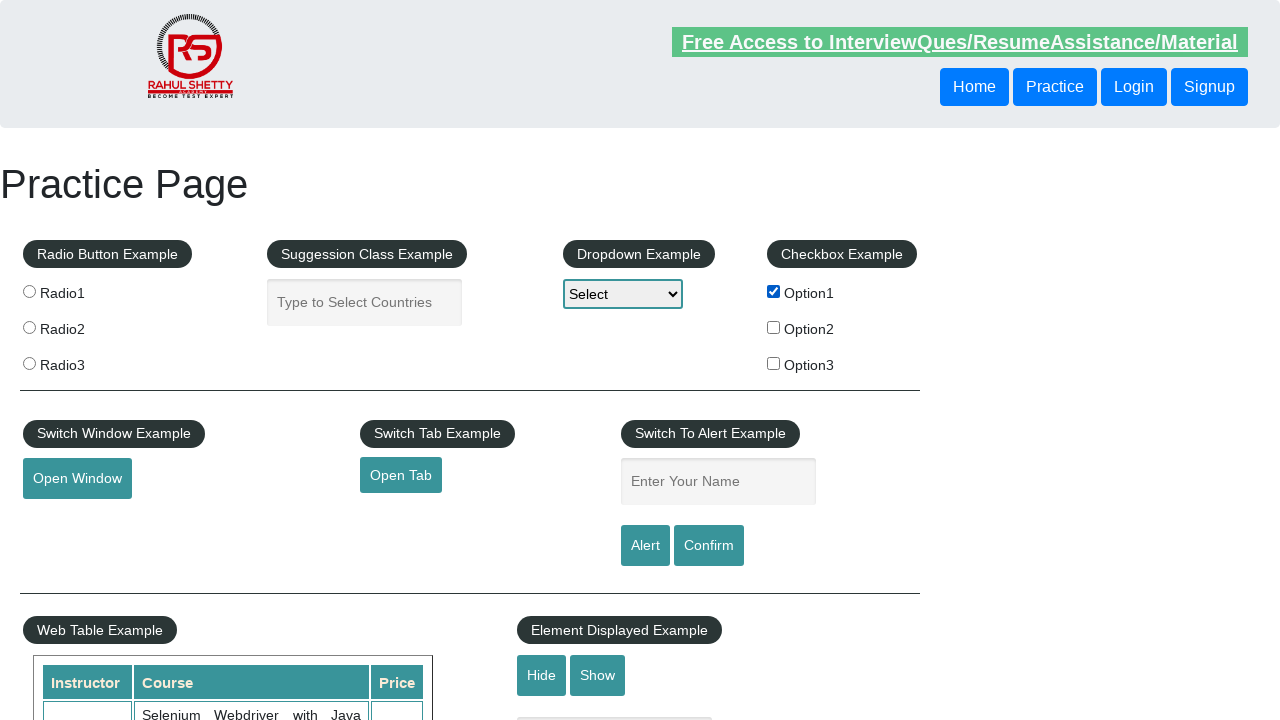